Tests submitting an answer on a Stepik lesson page by filling in a textarea with code and clicking the submit button

Starting URL: https://stepik.org/lesson/25969/step/12

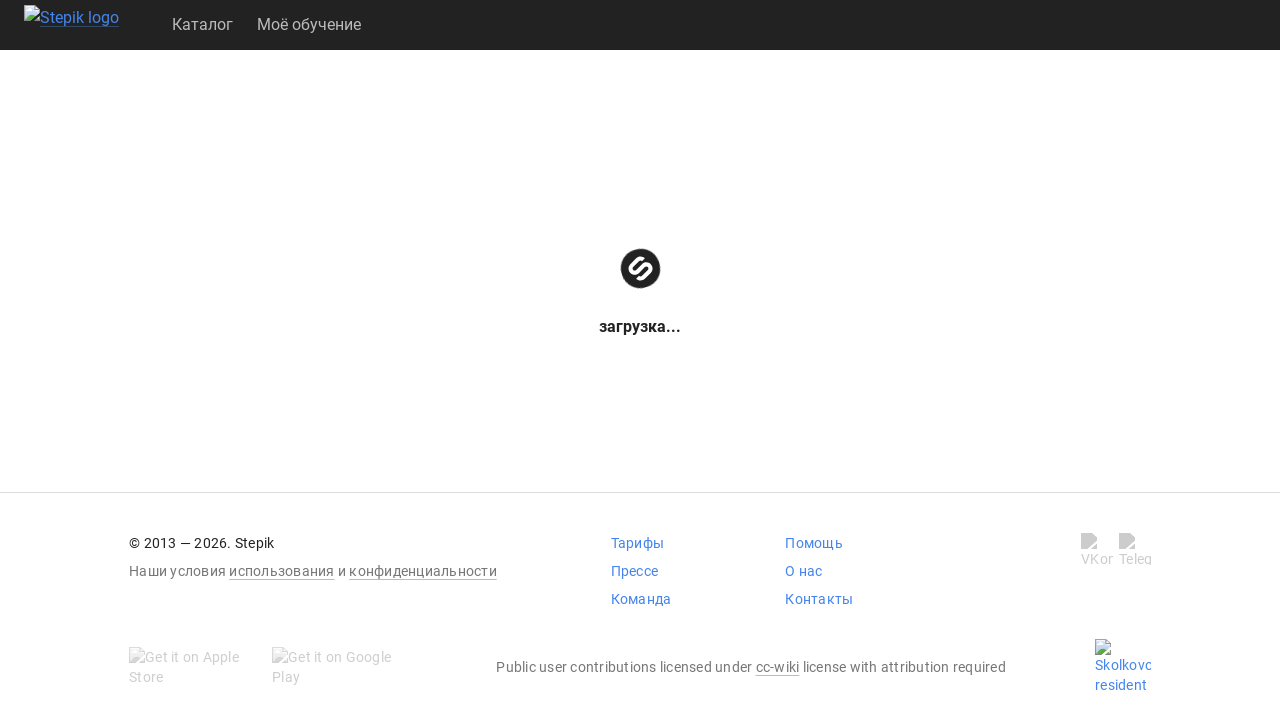

Waited for textarea element to be available
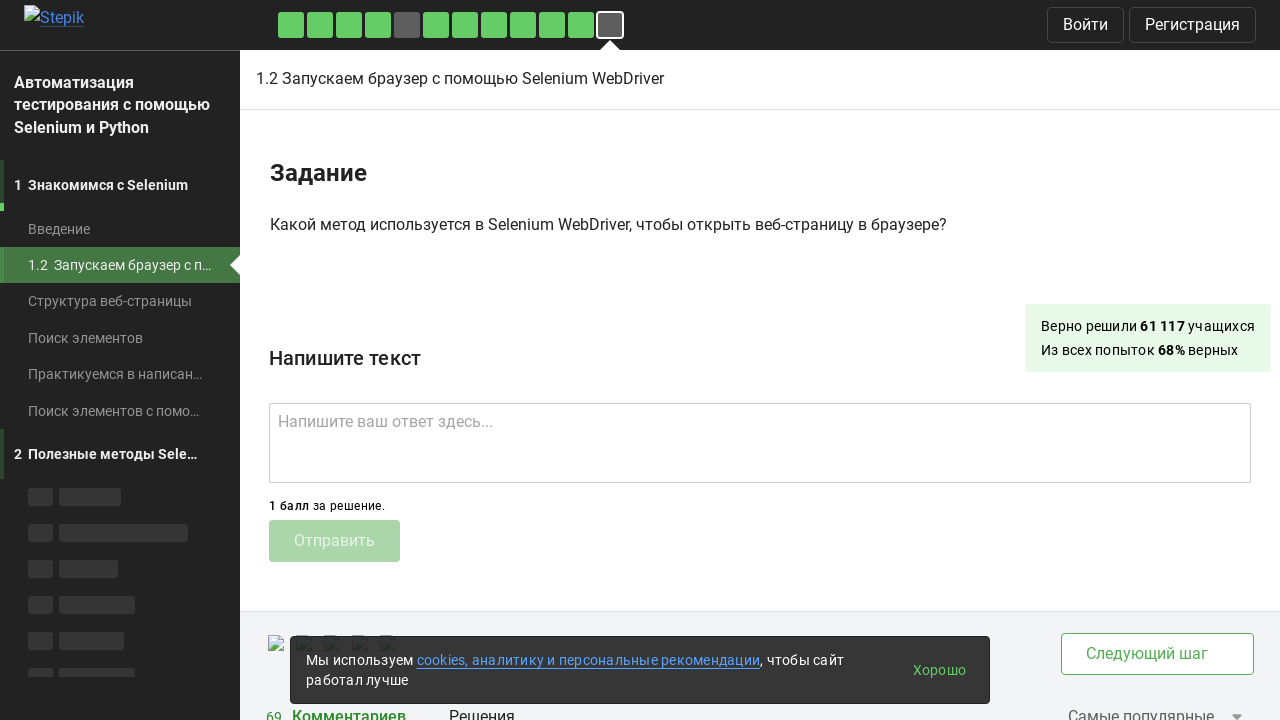

Filled textarea with code answer 'get()' on .textarea
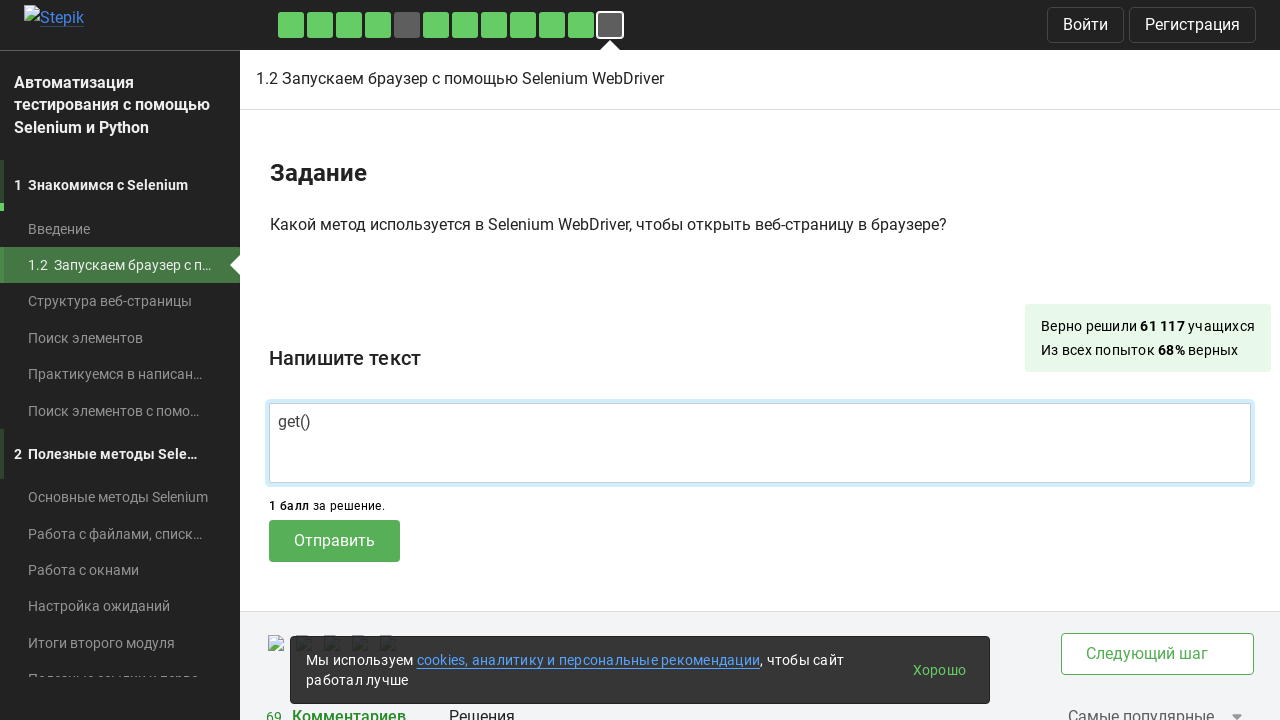

Clicked submit button to submit the answer at (334, 541) on .submit-submission
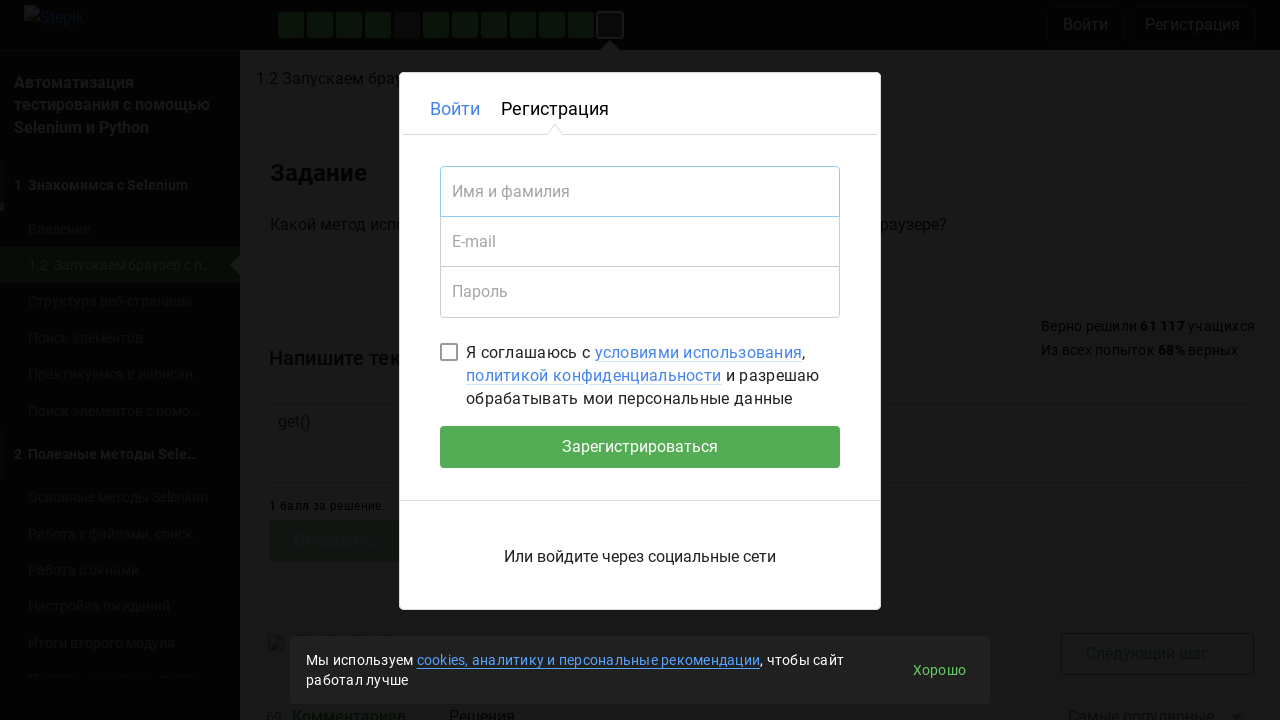

Waited 2 seconds for submission to process
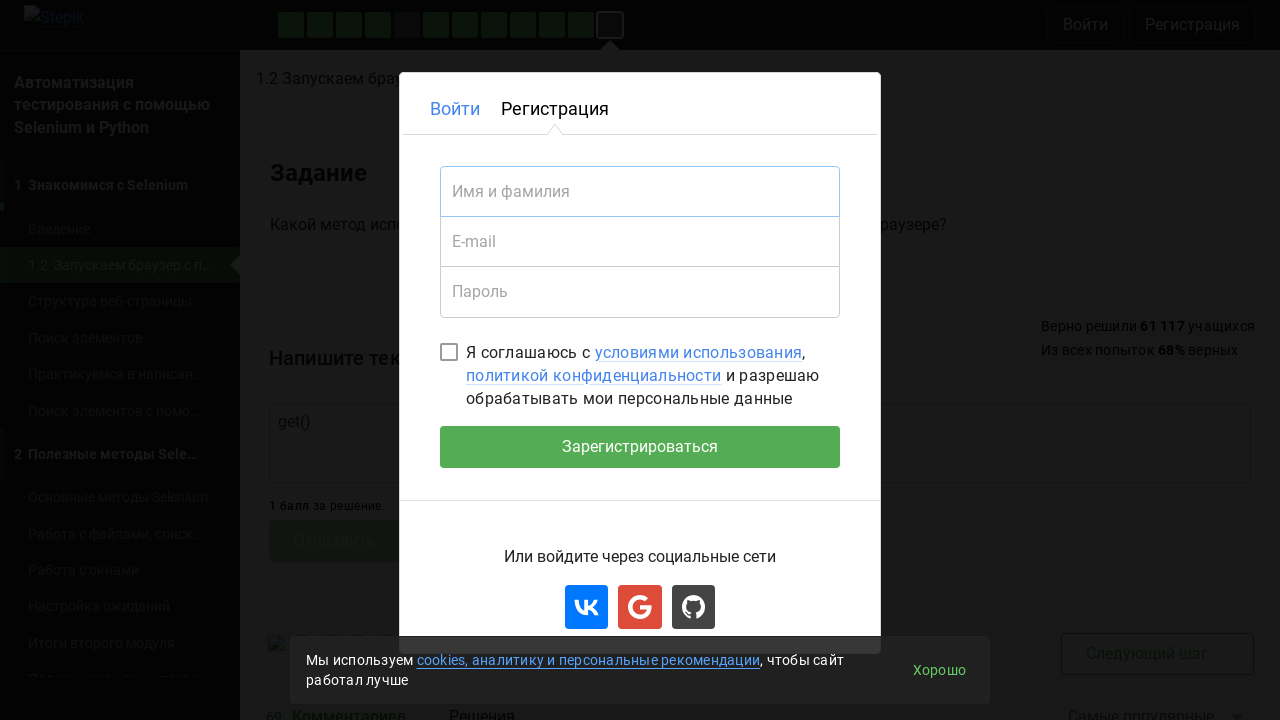

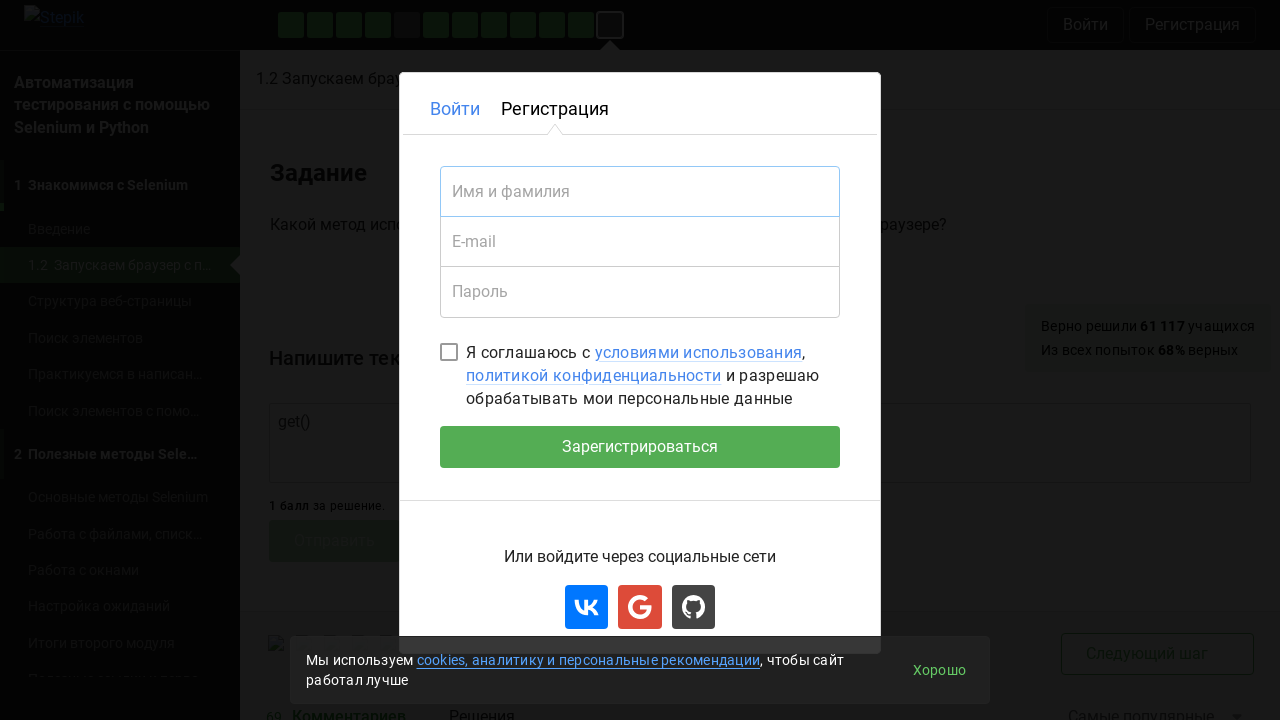